Demonstrates drag and drop action from a draggable element to a droppable target element

Starting URL: https://crossbrowsertesting.github.io/drag-and-drop

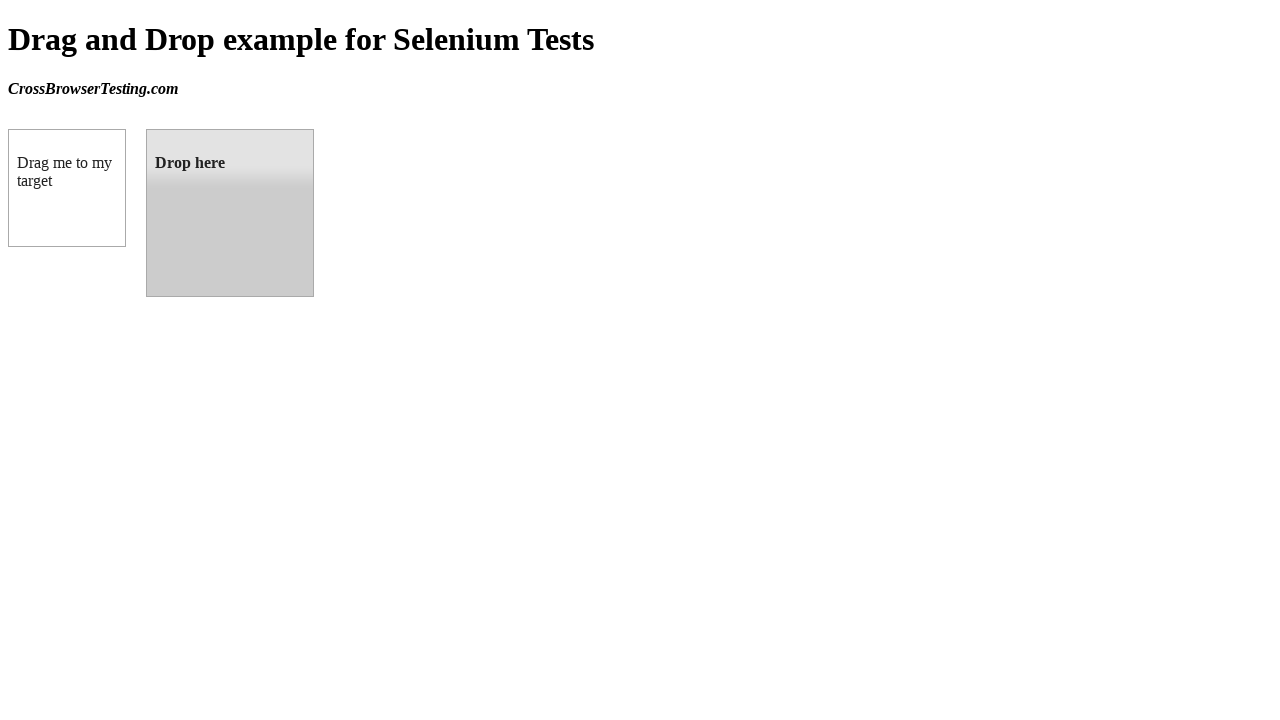

Waited for draggable element to be visible
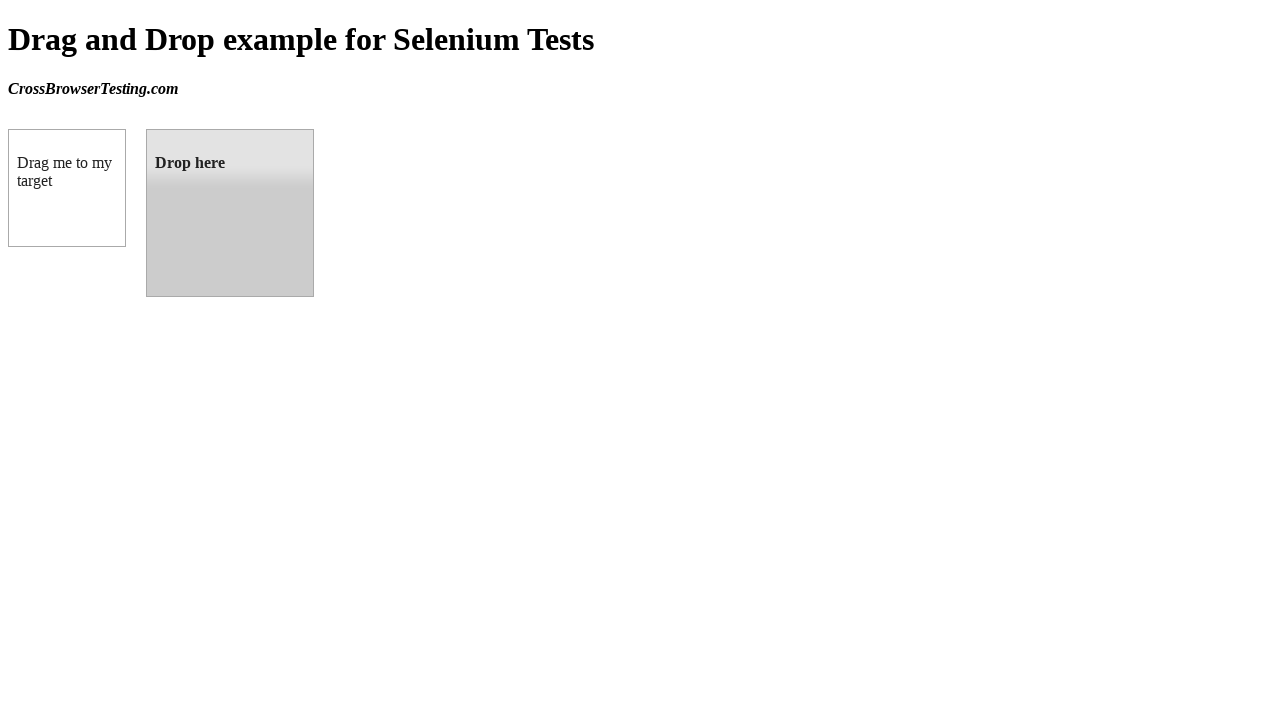

Waited for droppable target element to be visible
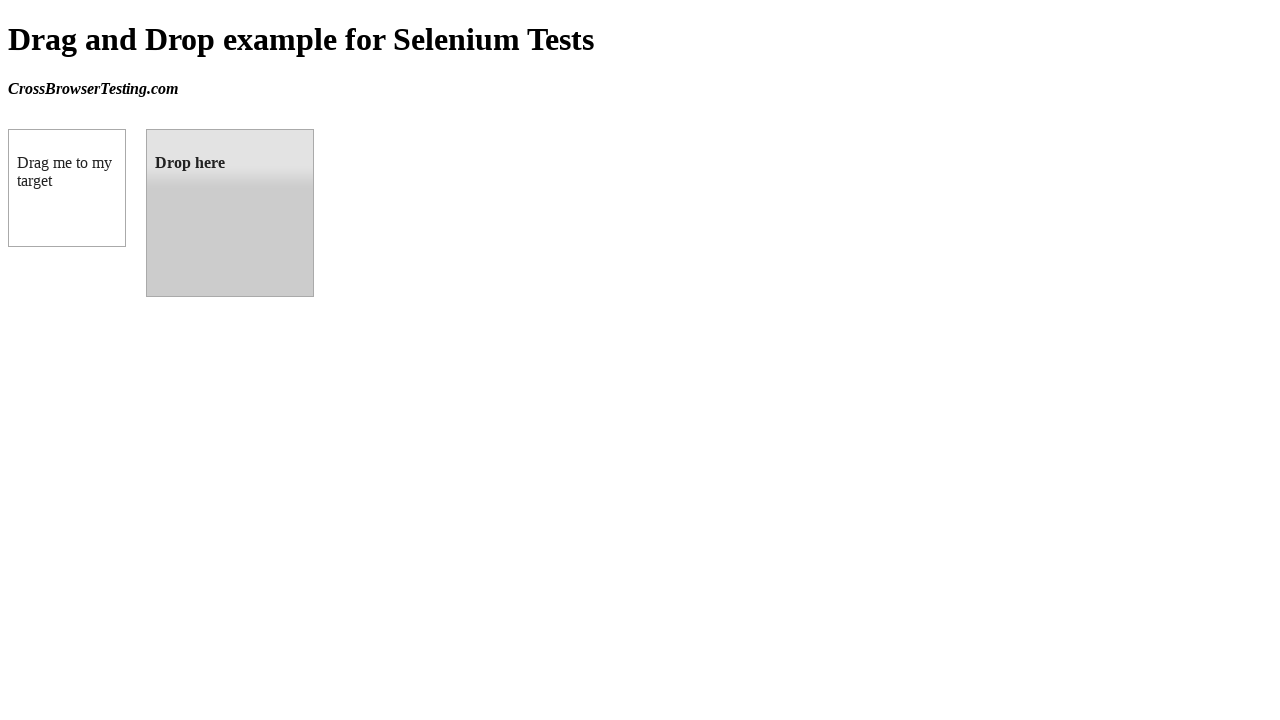

Performed drag and drop action from draggable element to droppable target at (230, 213)
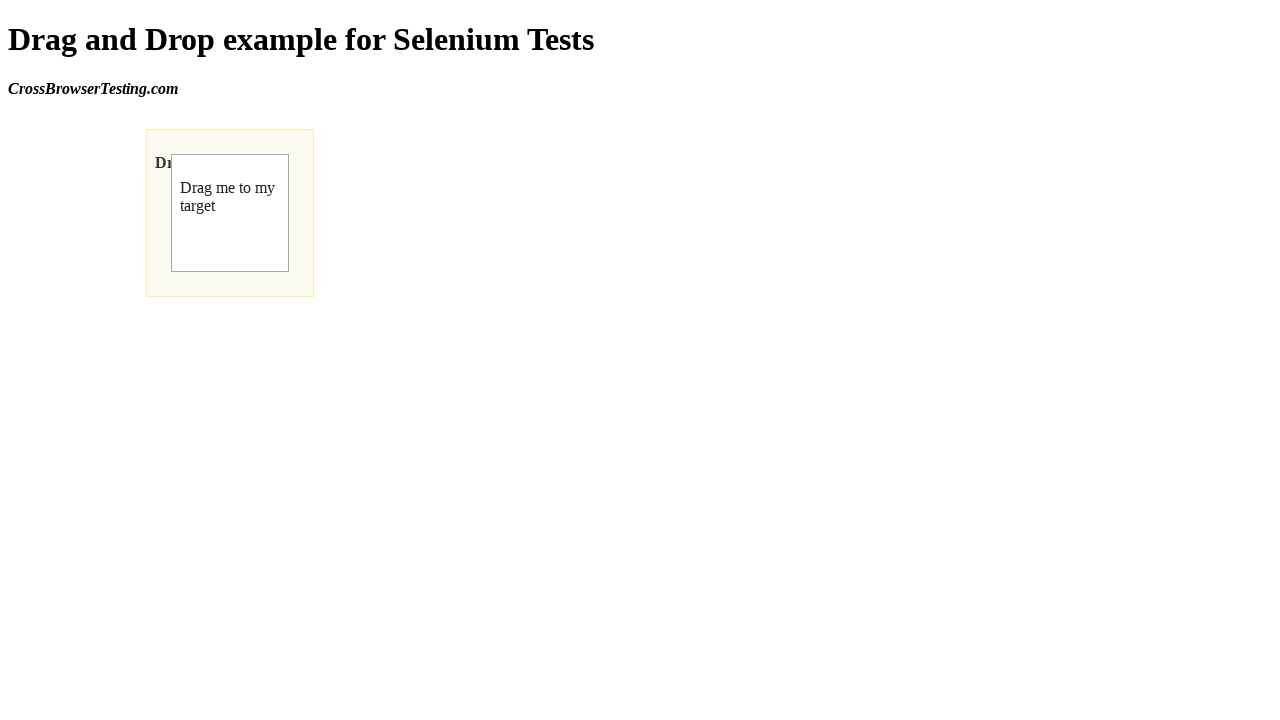

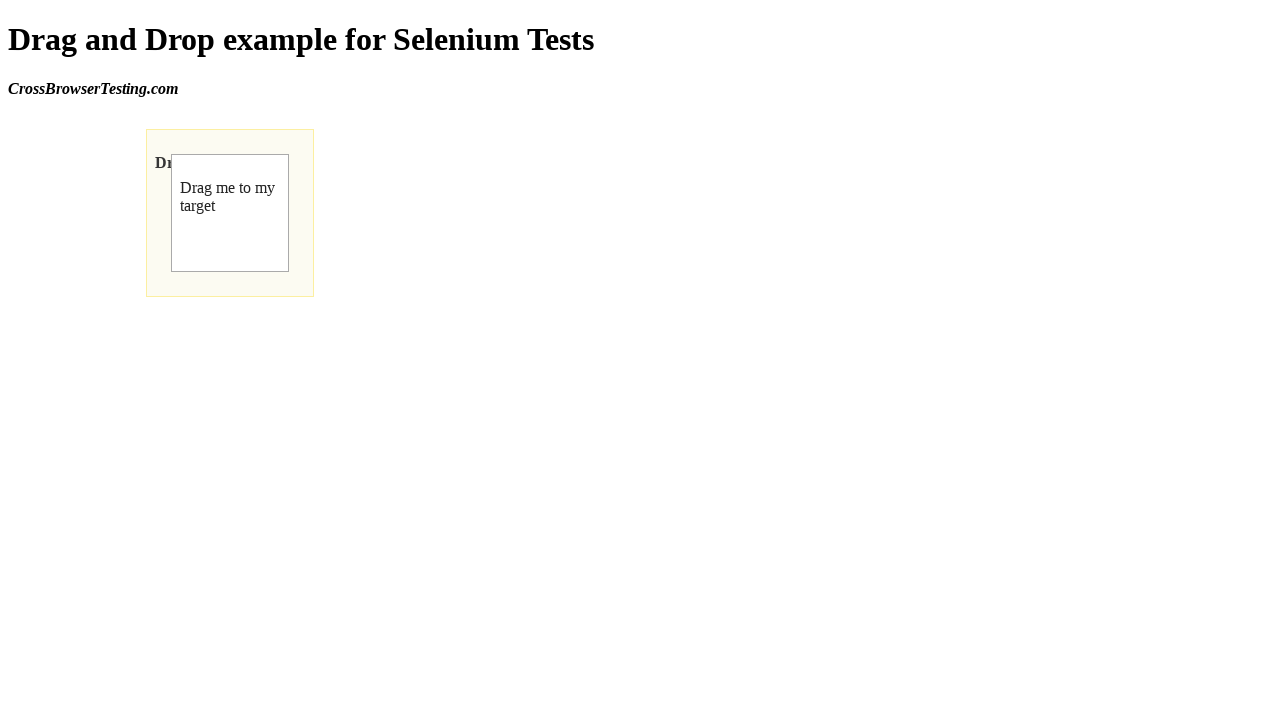